Tests radio button functionality by clicking on a radio button and verifying it becomes selected on a practice automation page

Starting URL: https://www.rahulshettyacademy.com/AutomationPractice/

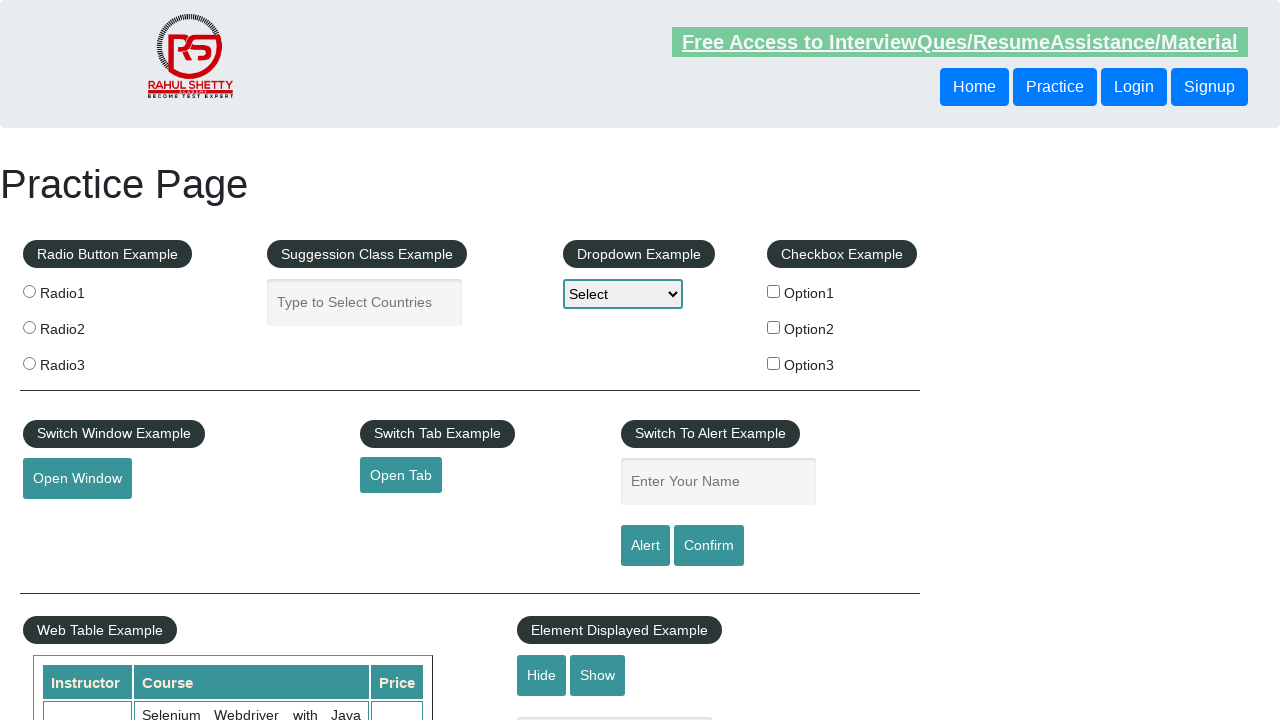

Clicked on the first radio button with value 'radio1' at (29, 291) on input[value='radio1']
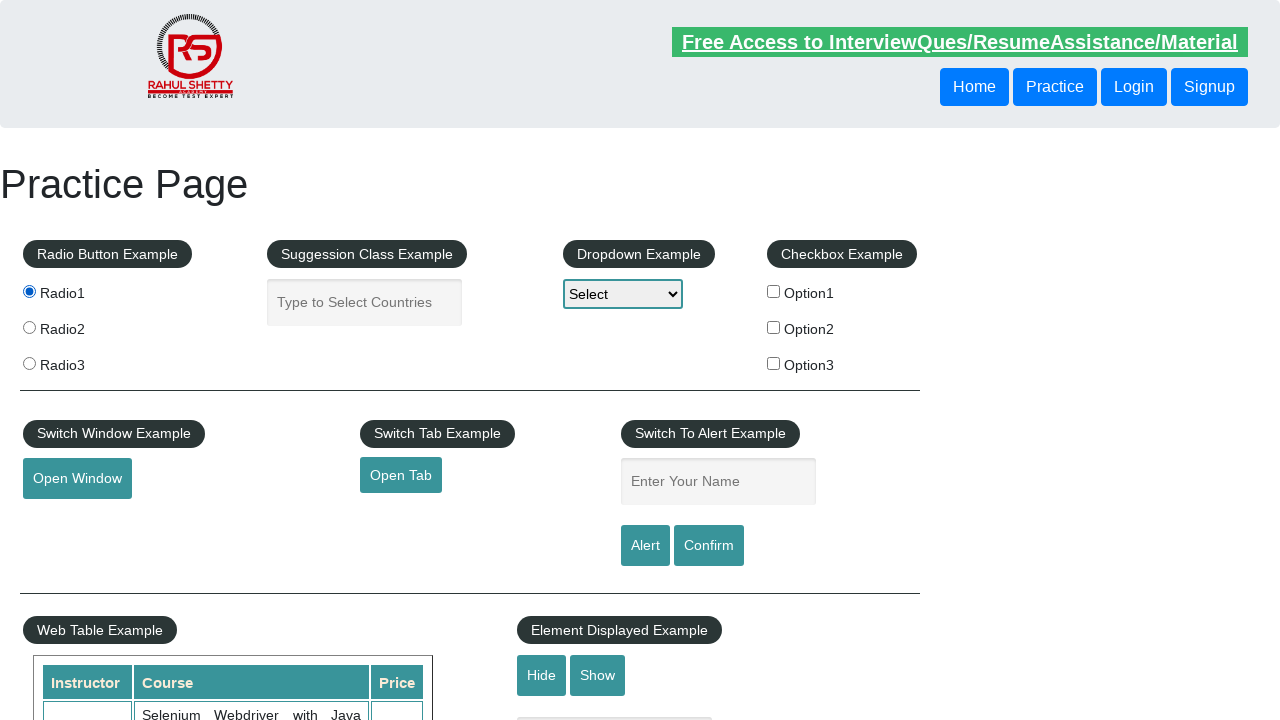

Located the radio button to verify selection
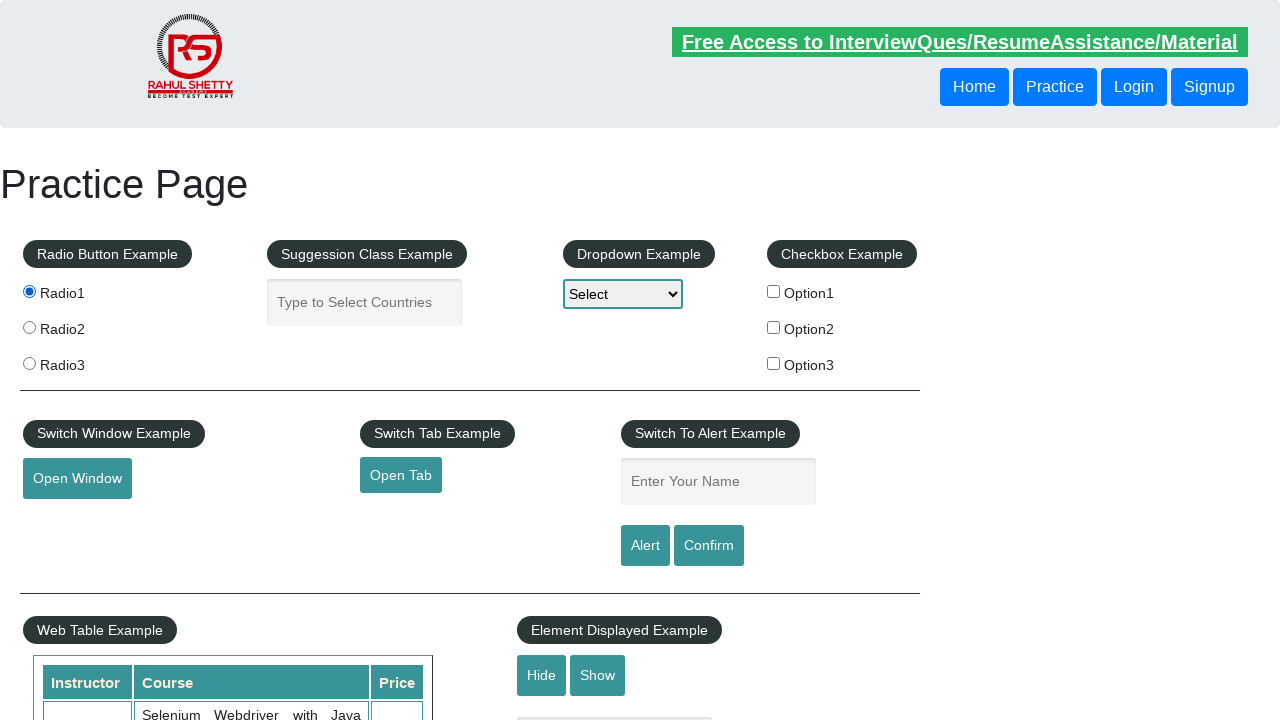

Verified that radio button is checked
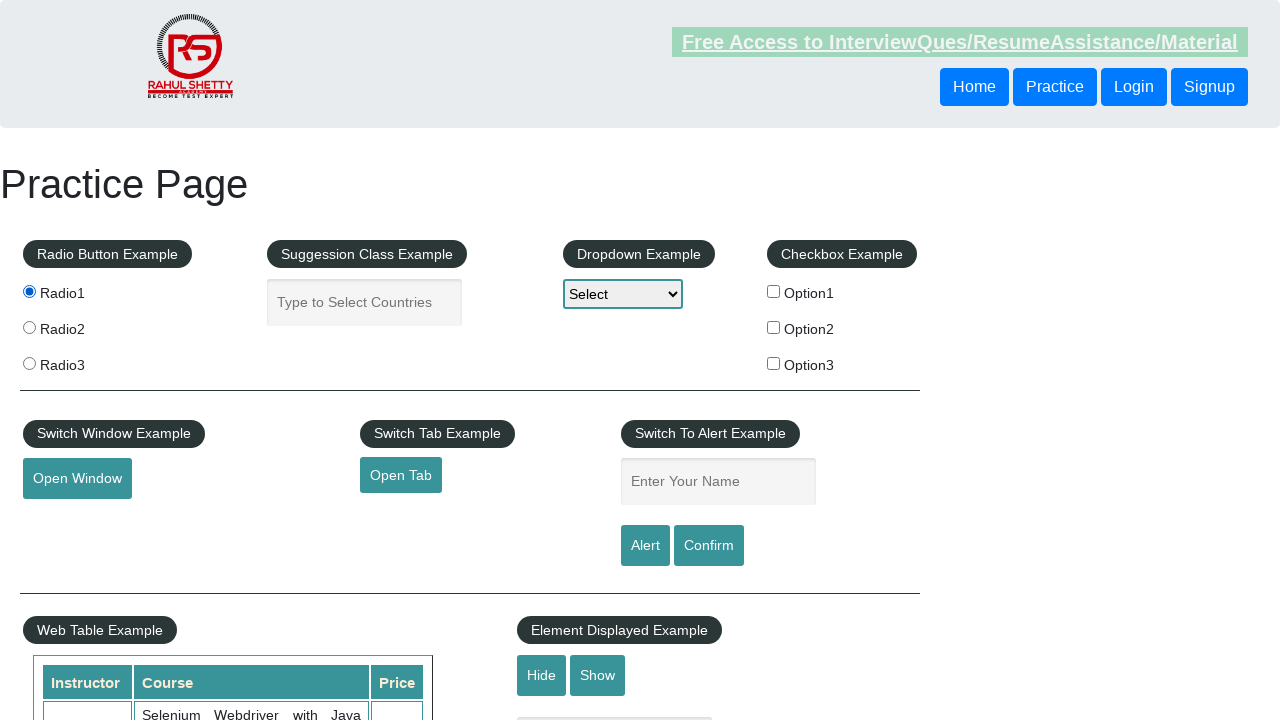

Located all radio buttons on the page
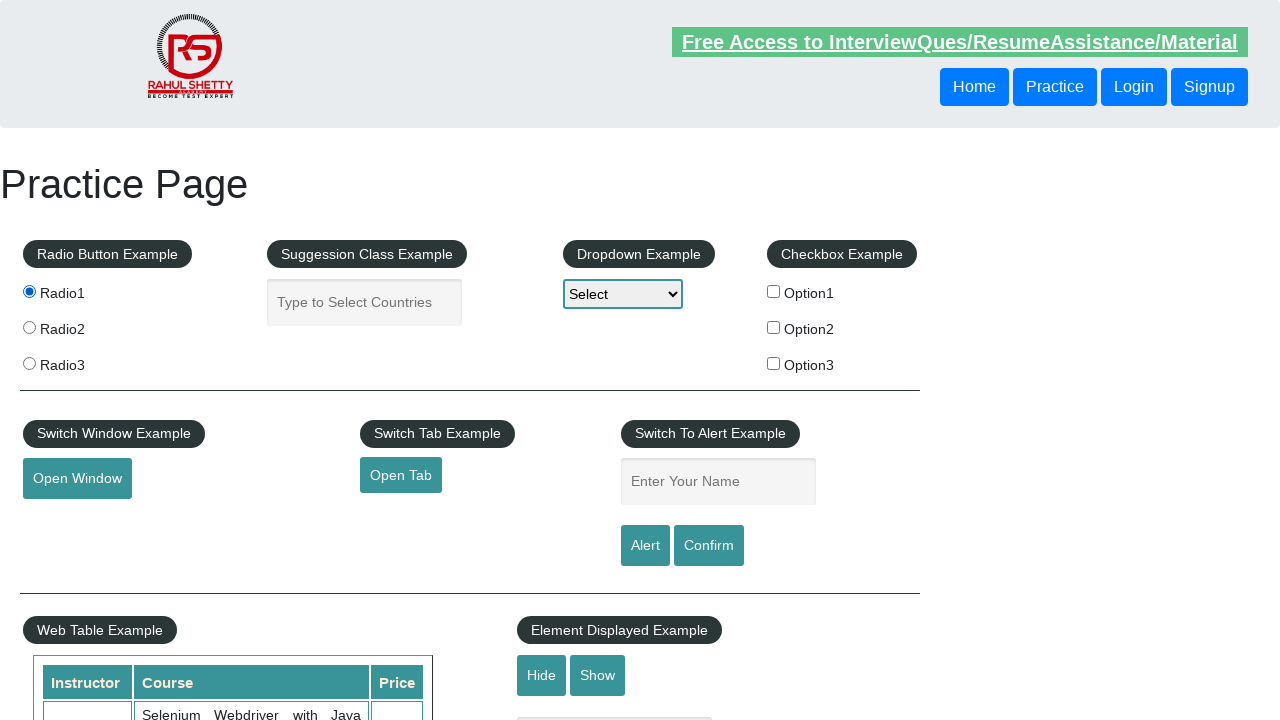

Counted 3 radio buttons on the page
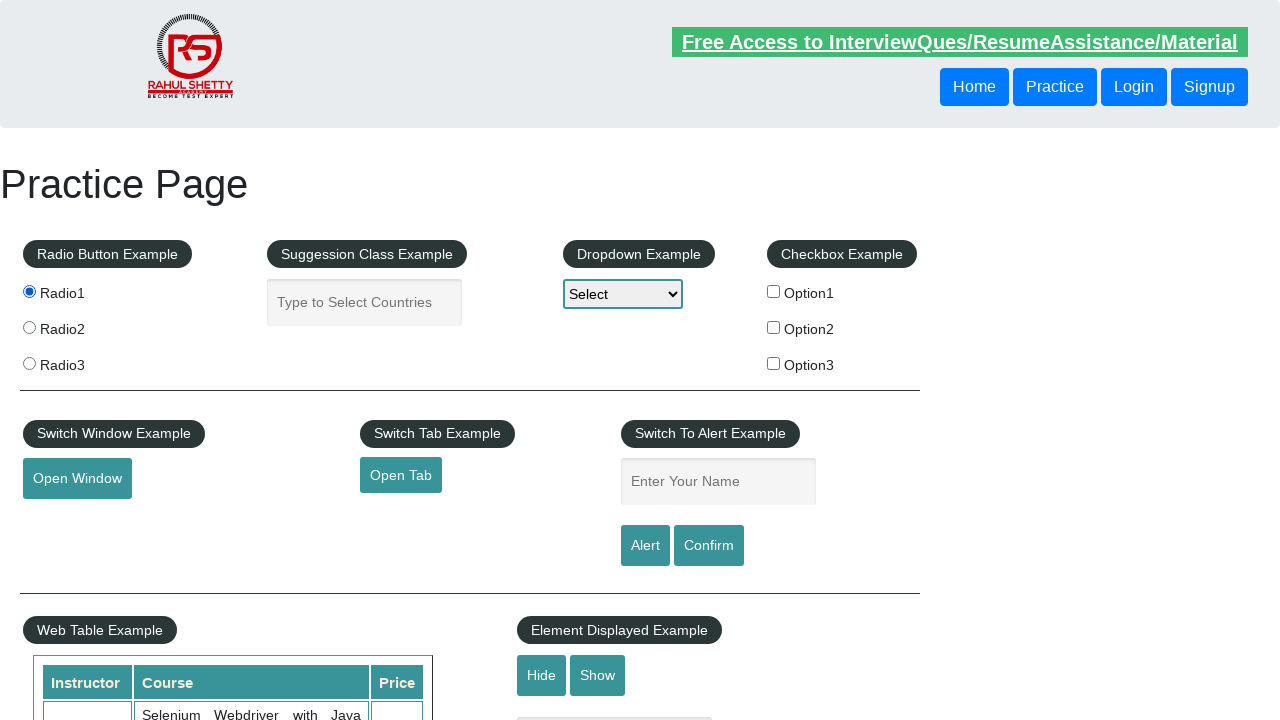

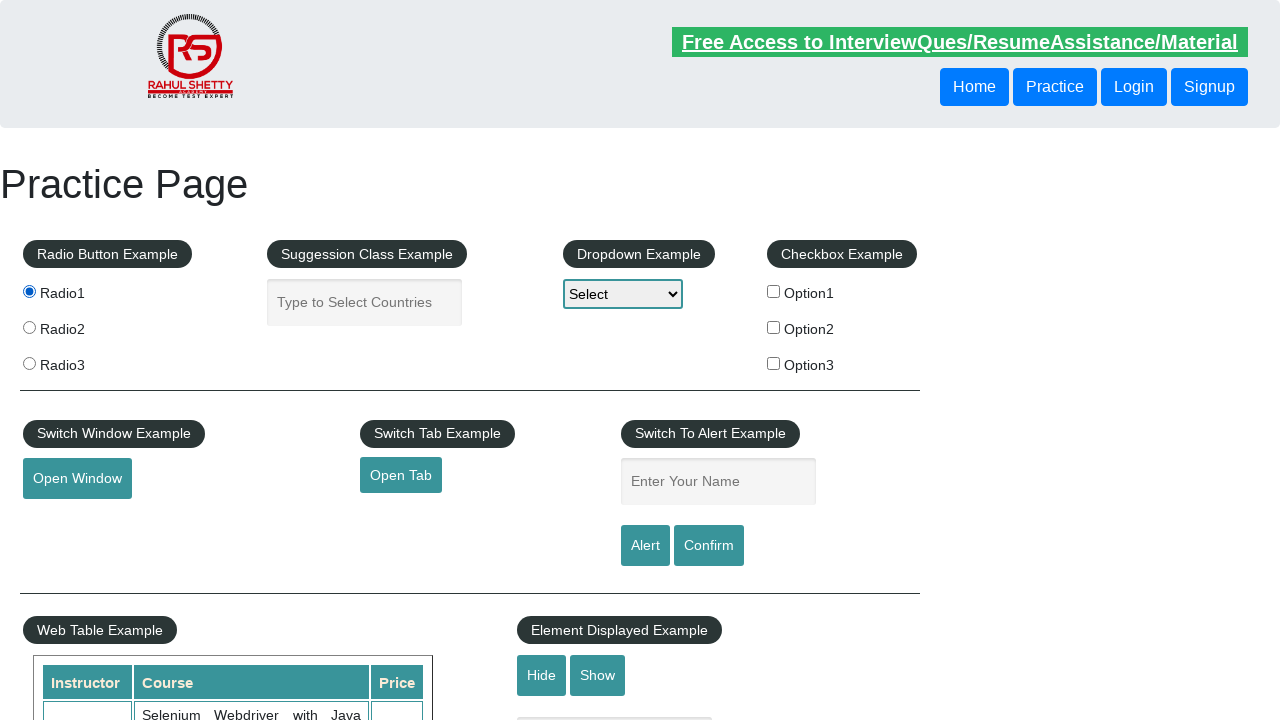